Tests multi-window handling by finding links in a footer section, opening each link in a new tab using keyboard shortcuts, then switching through all opened windows to verify they loaded correctly.

Starting URL: https://rahulshettyacademy.com/AutomationPractice/

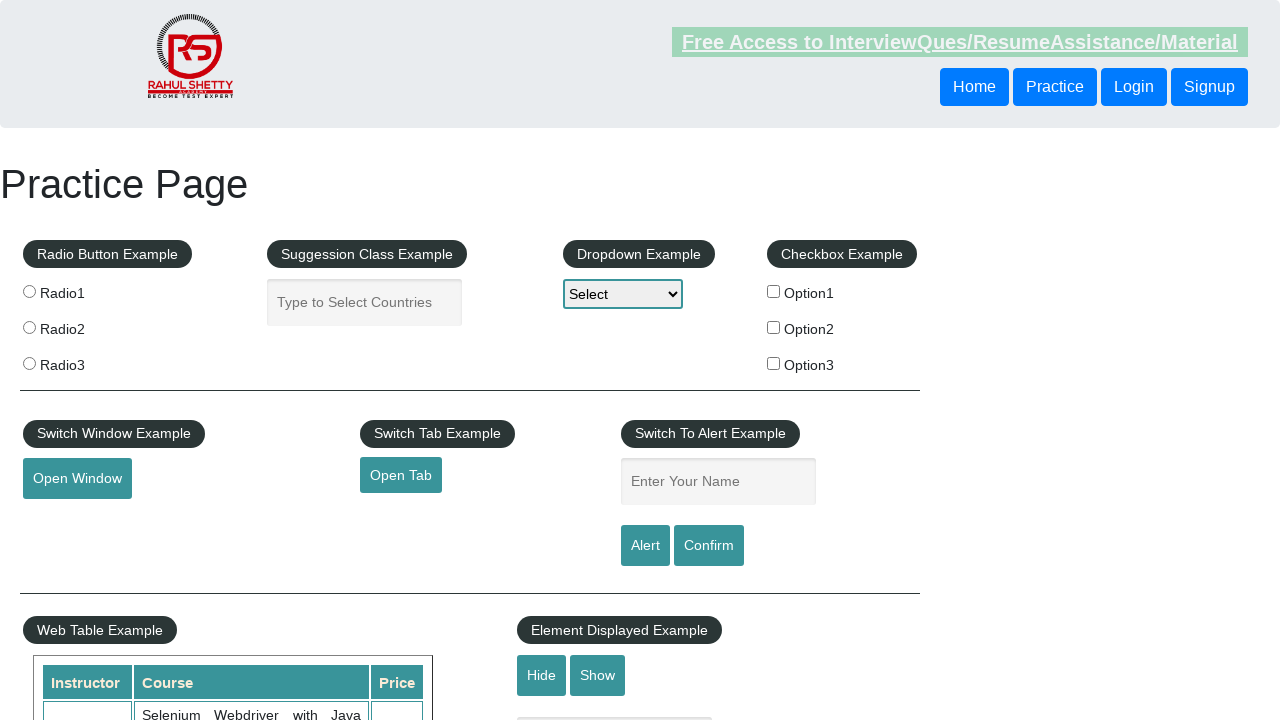

Footer section (#gf-BIG) loaded
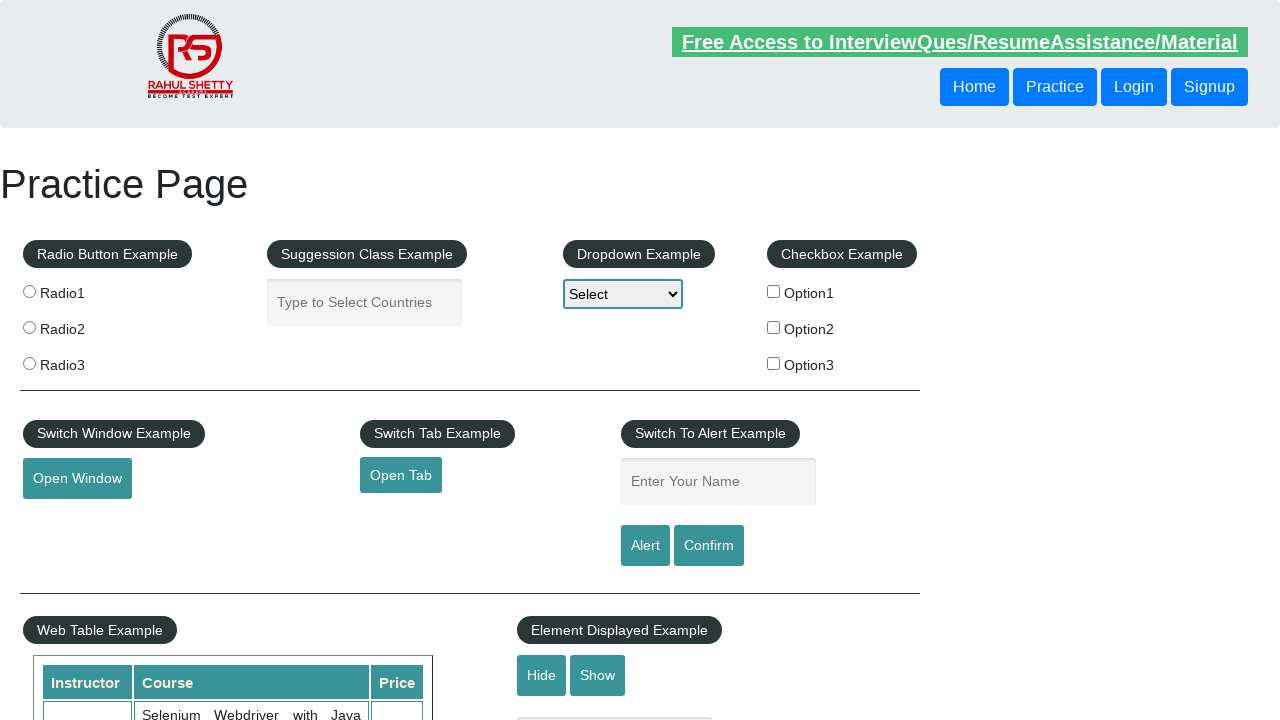

Located footer column links
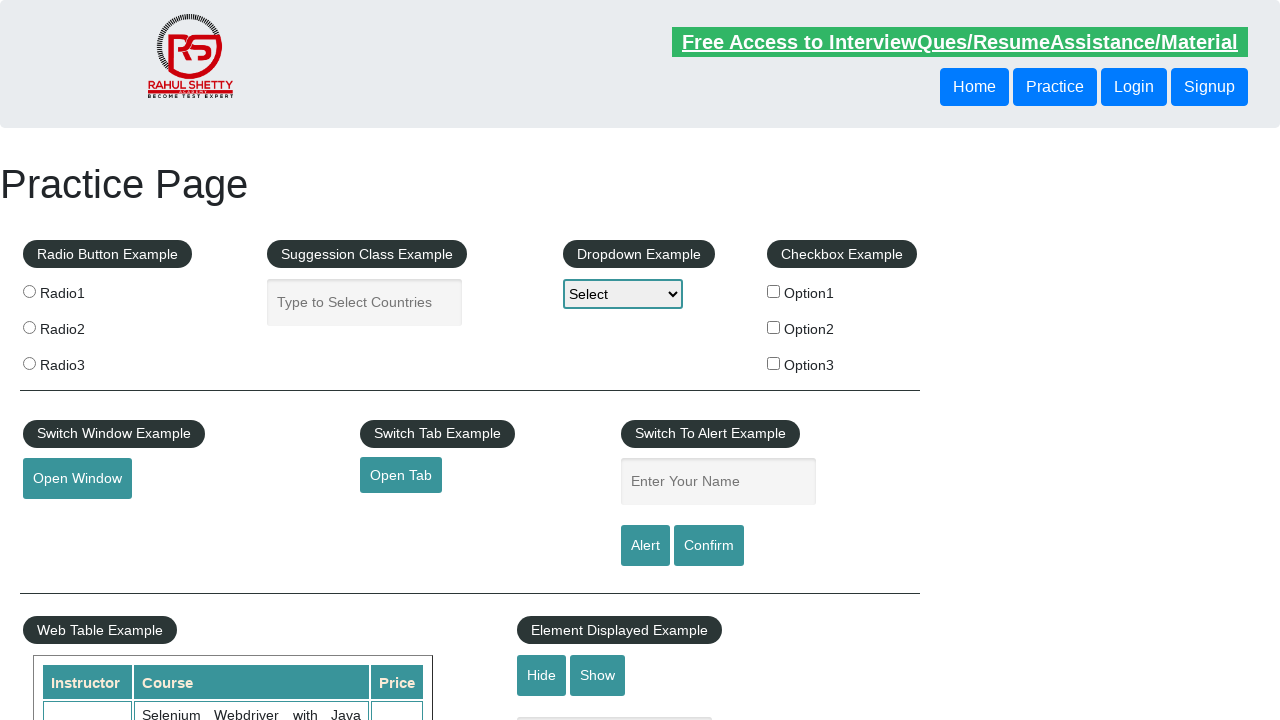

Found 5 links in footer column
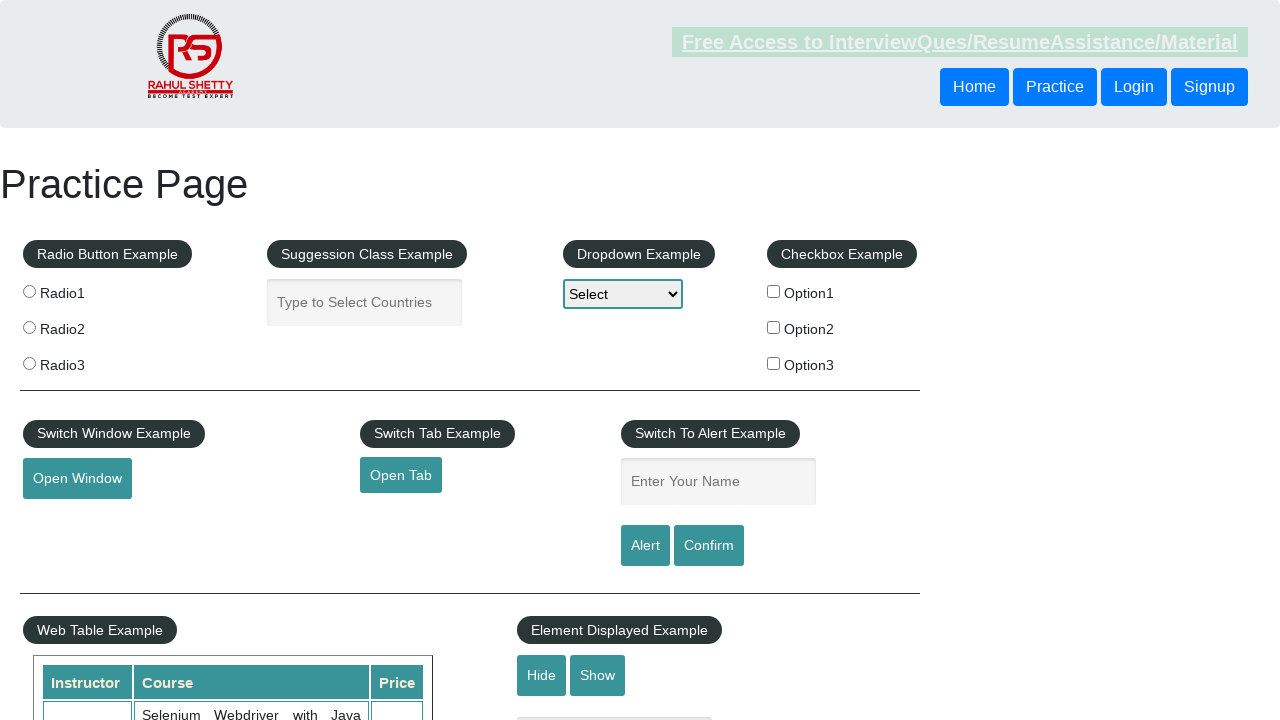

Opened link 1 in new tab using Ctrl+click at (68, 520) on #gf-BIG table tbody tr td:nth-child(1) ul a >> nth=1
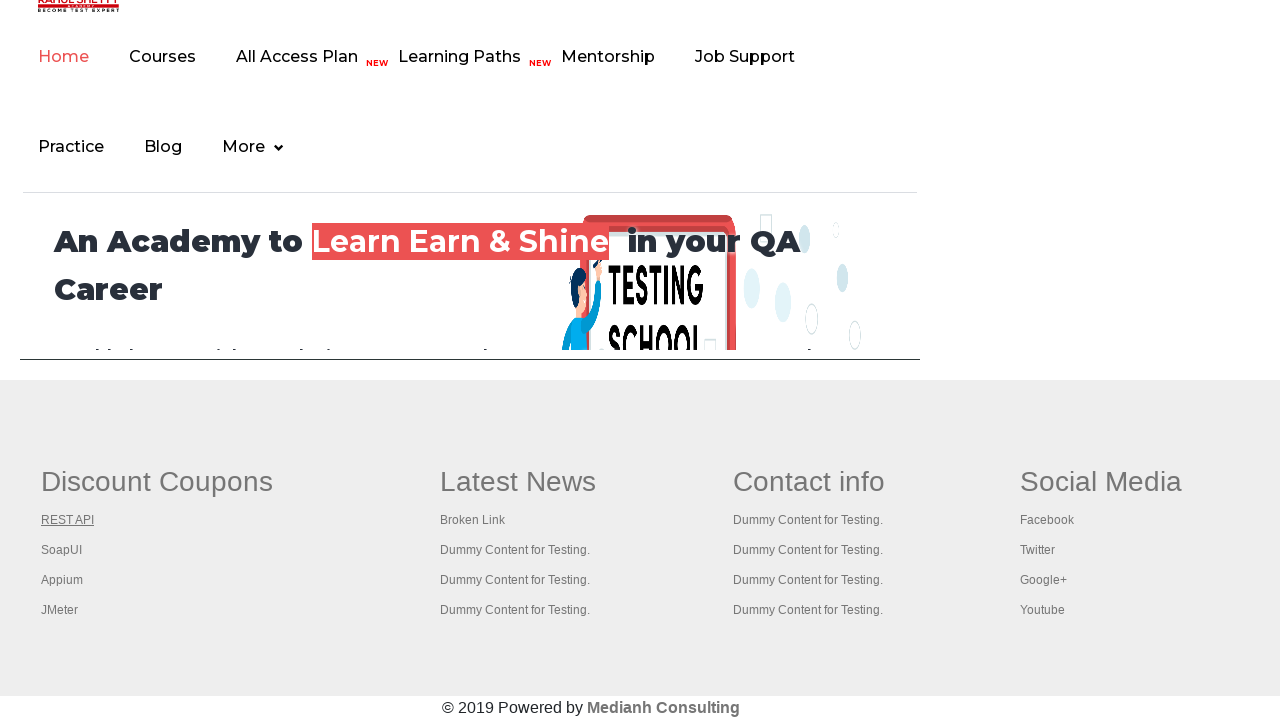

Opened link 2 in new tab using Ctrl+click at (62, 550) on #gf-BIG table tbody tr td:nth-child(1) ul a >> nth=2
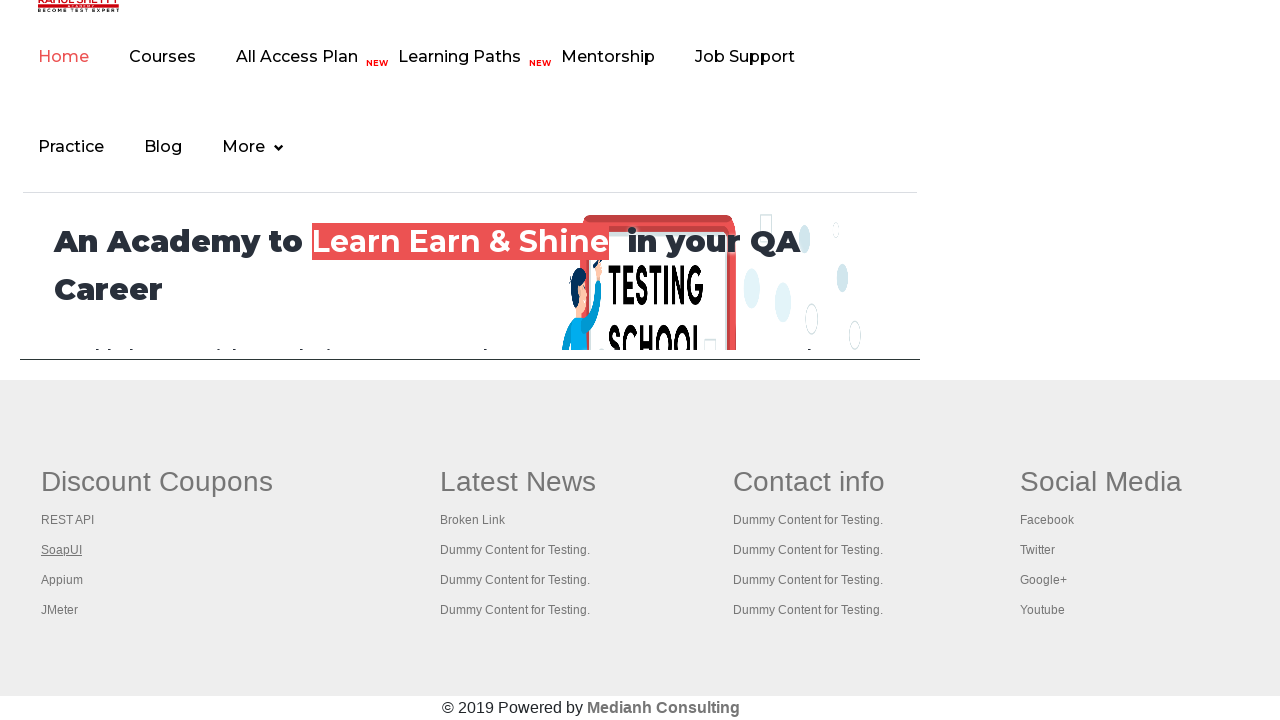

Opened link 3 in new tab using Ctrl+click at (62, 580) on #gf-BIG table tbody tr td:nth-child(1) ul a >> nth=3
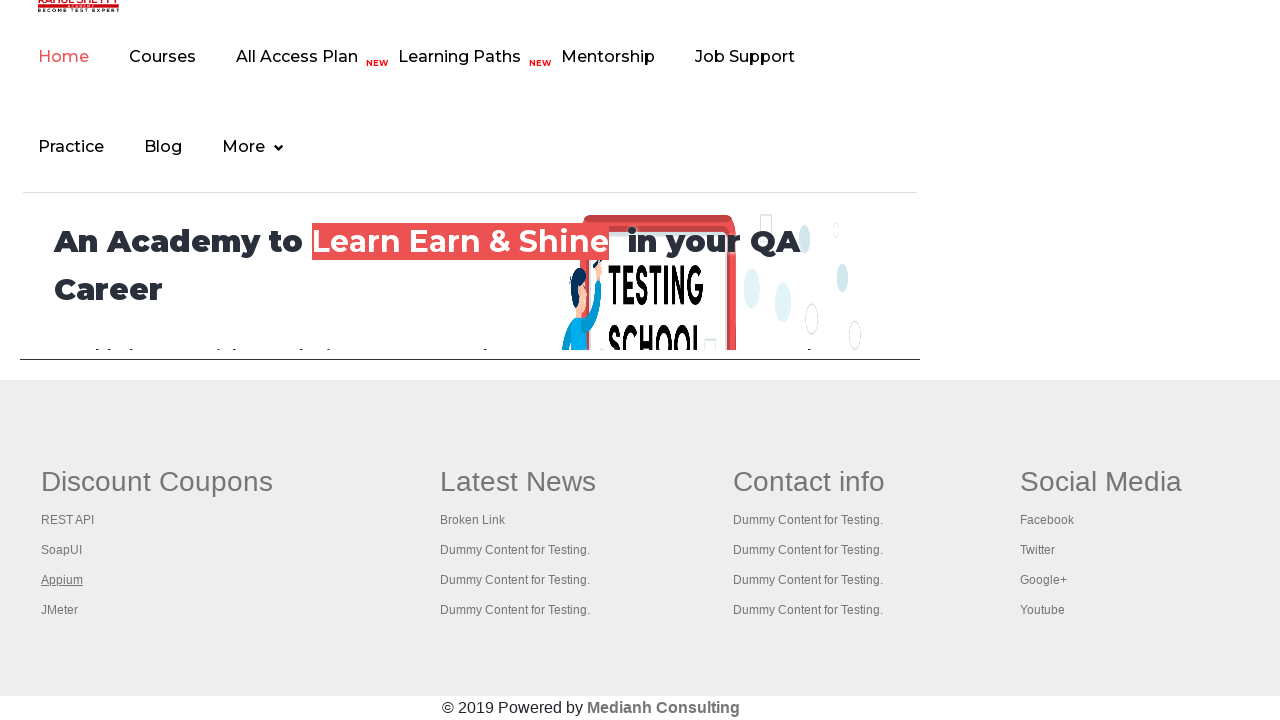

Opened link 4 in new tab using Ctrl+click at (60, 610) on #gf-BIG table tbody tr td:nth-child(1) ul a >> nth=4
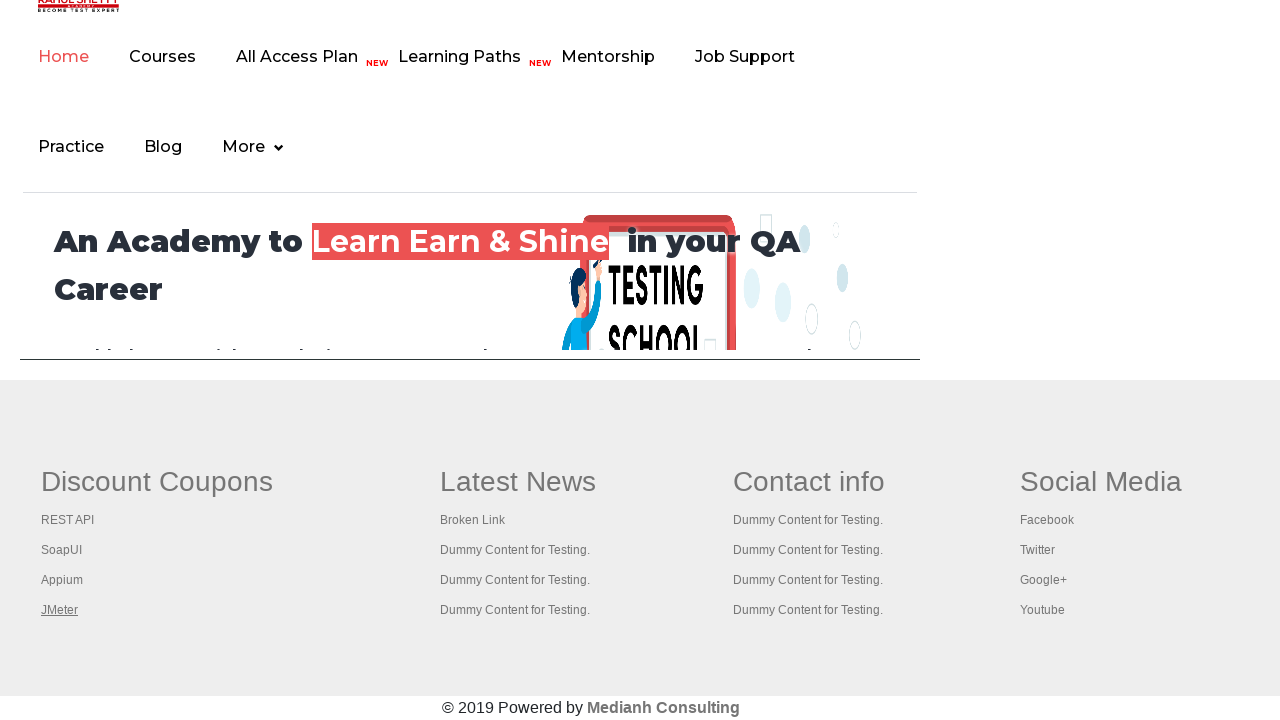

Retrieved all 5 open pages/tabs from context
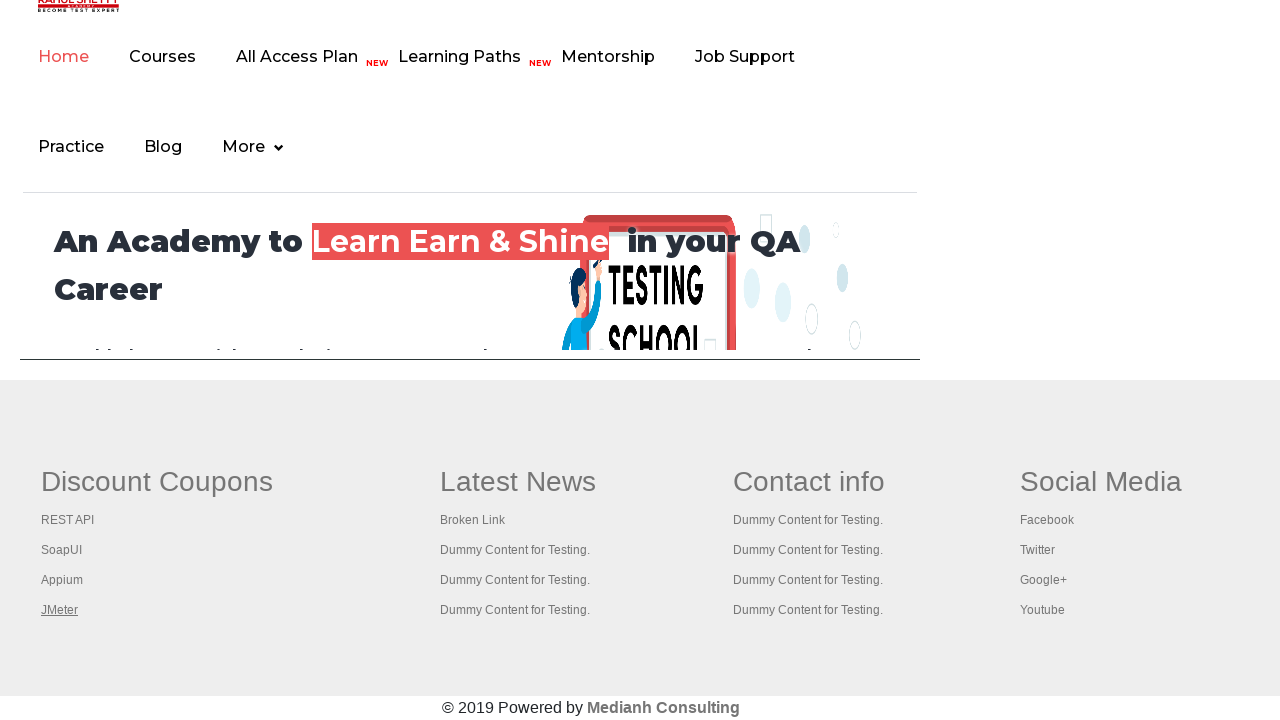

Switched to a new page/tab
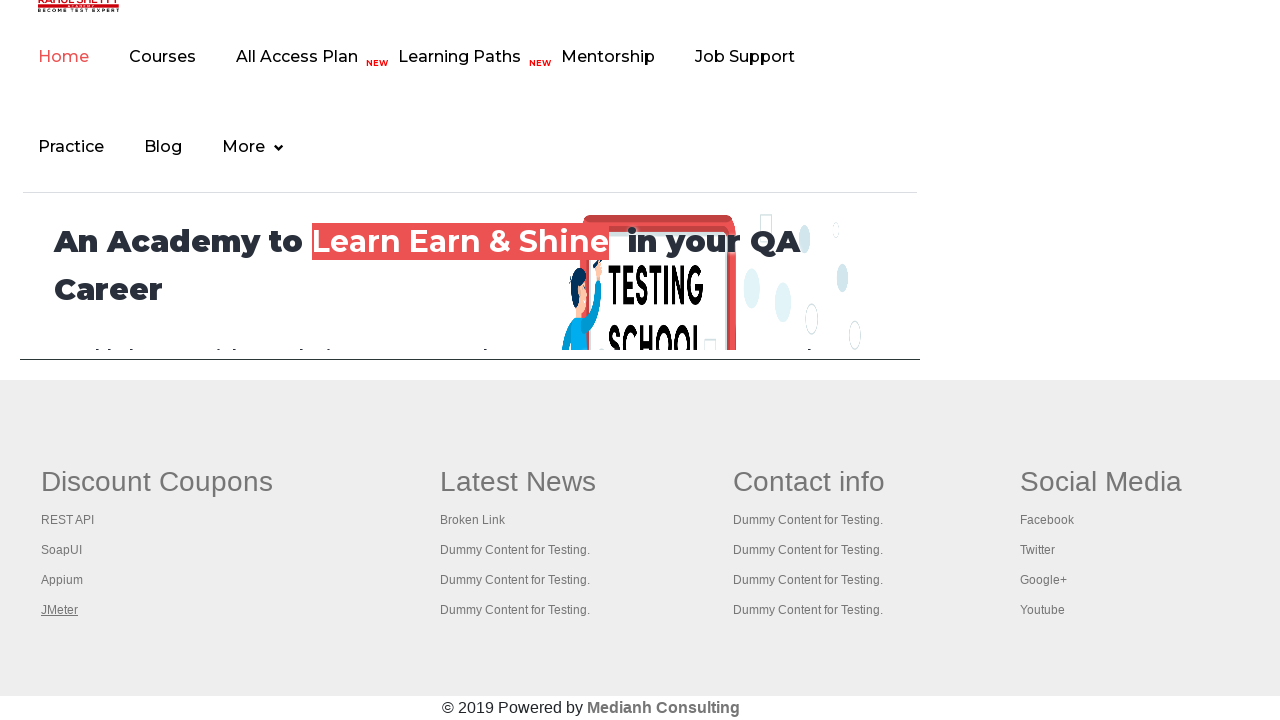

Page loaded with domcontentloaded state
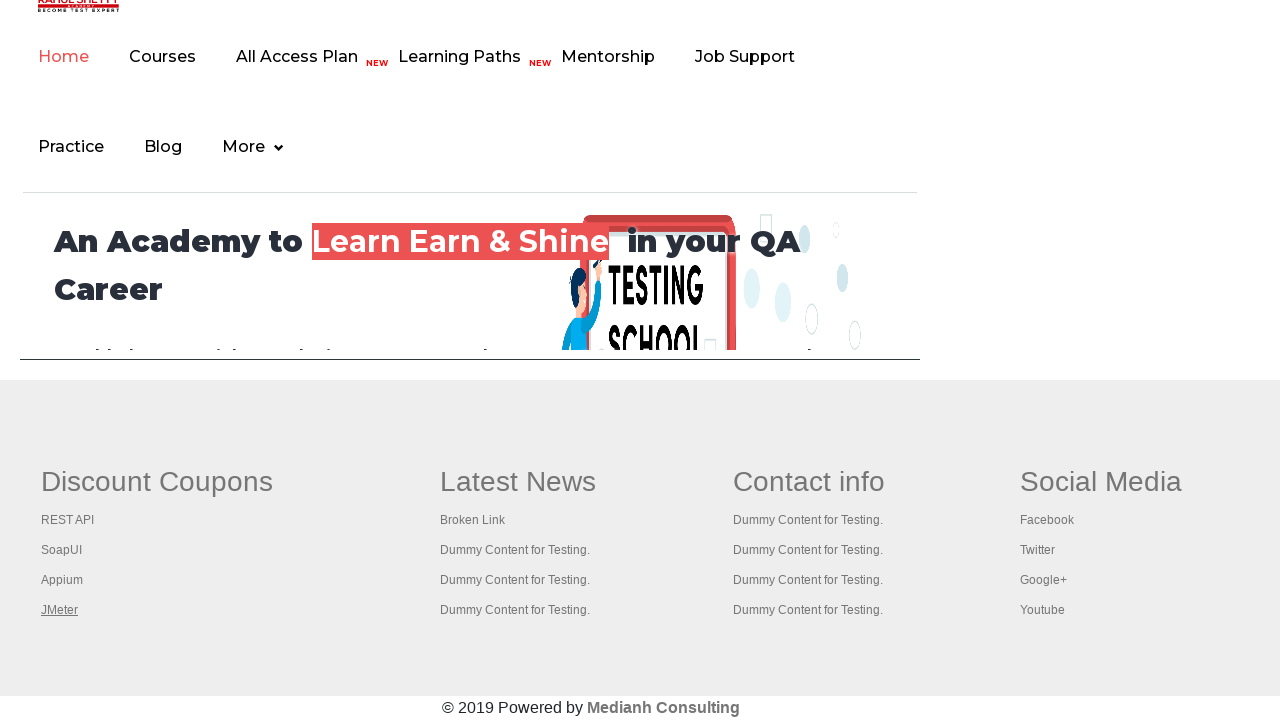

Switched to a new page/tab
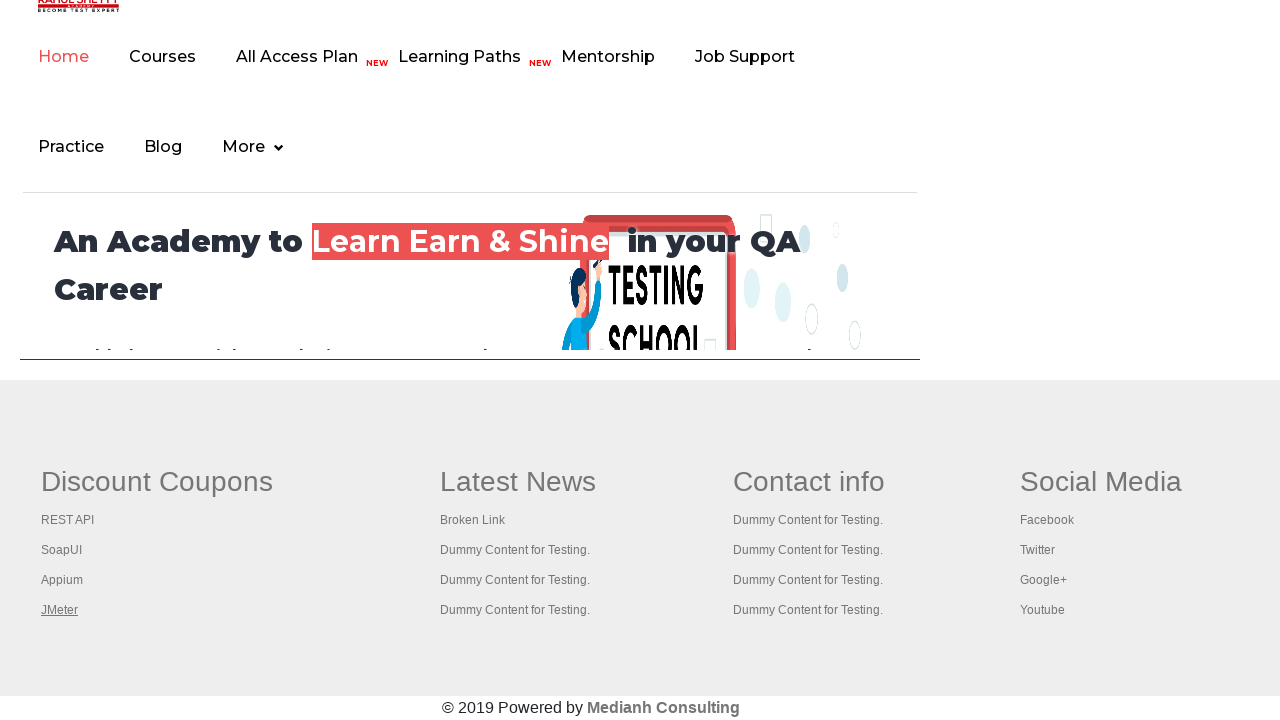

Page loaded with domcontentloaded state
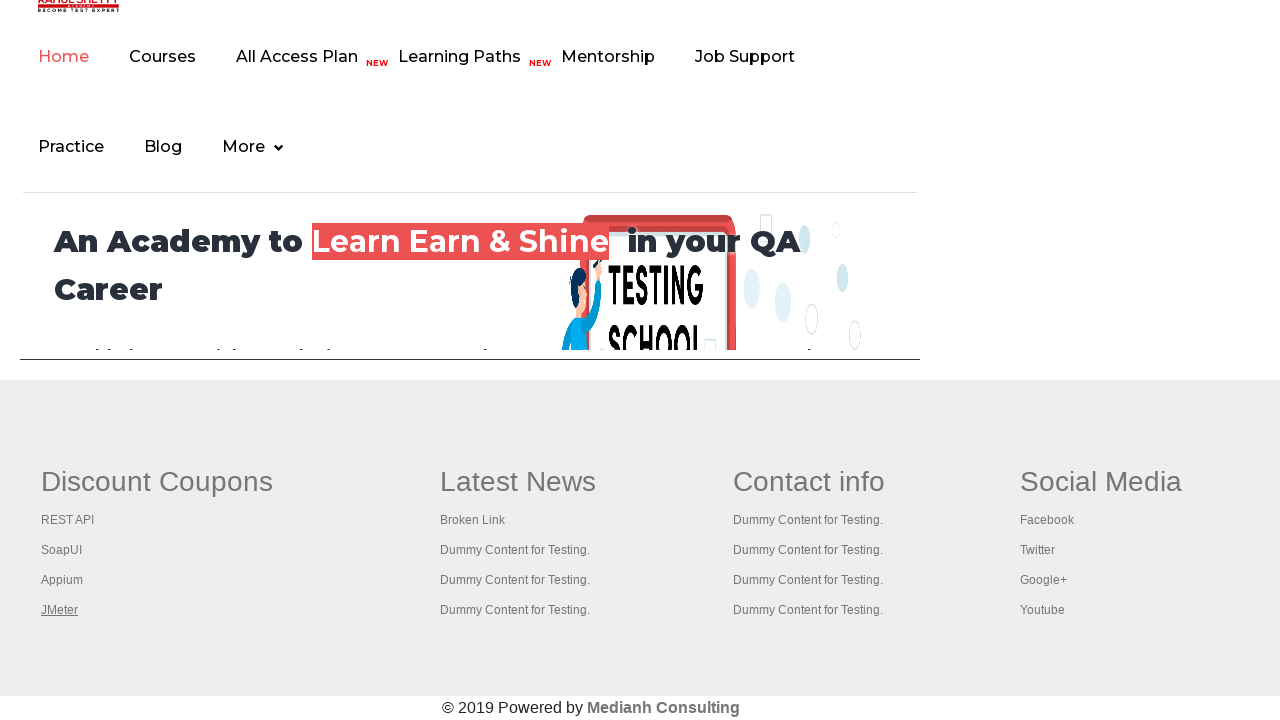

Switched to a new page/tab
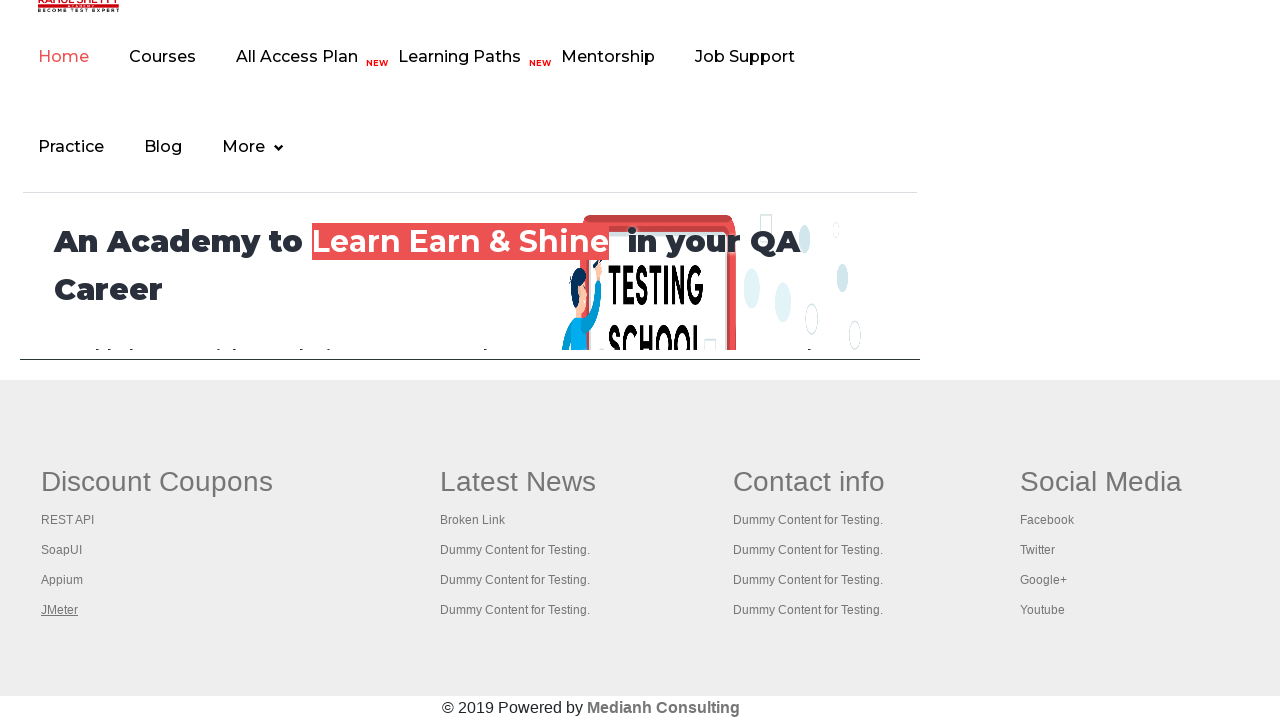

Page loaded with domcontentloaded state
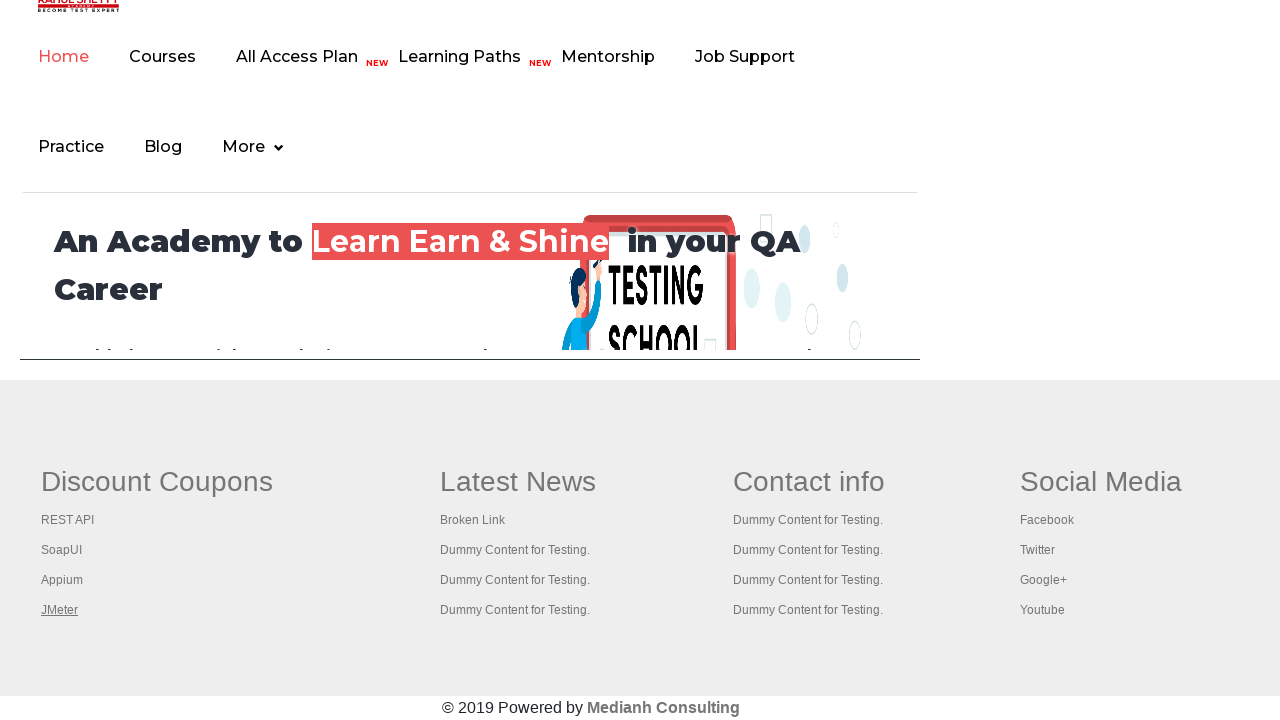

Switched to a new page/tab
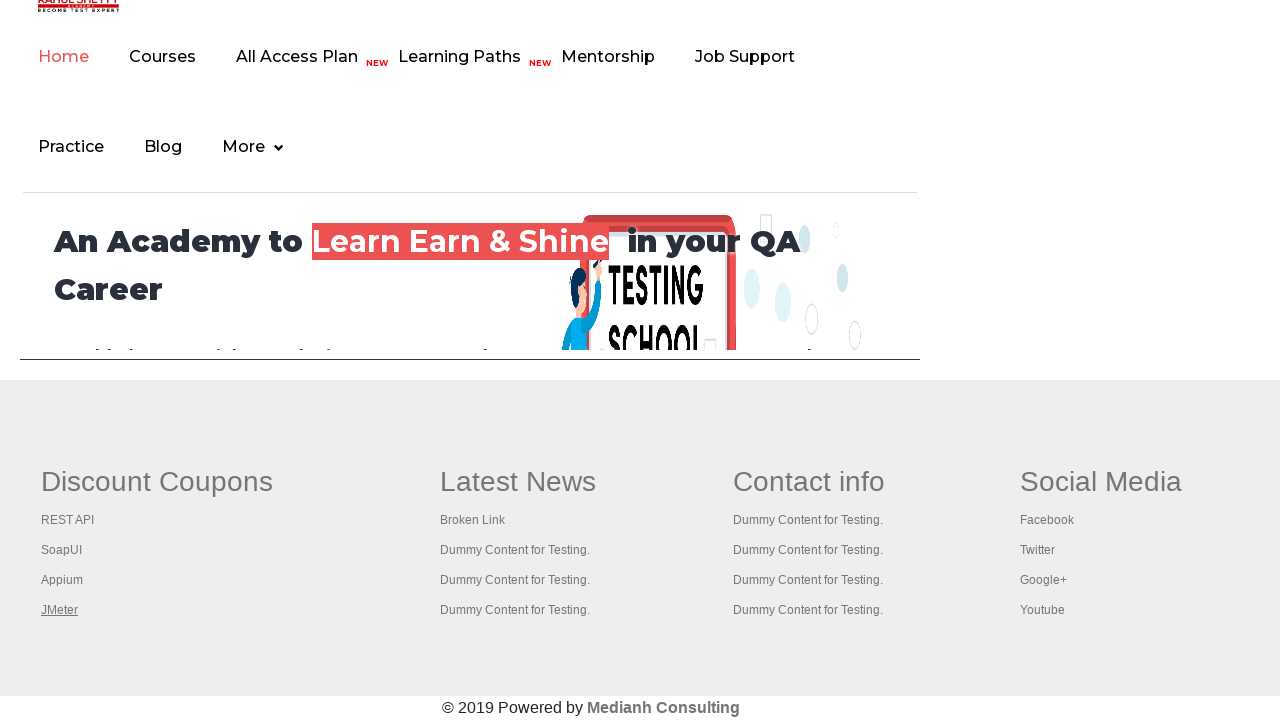

Page loaded with domcontentloaded state
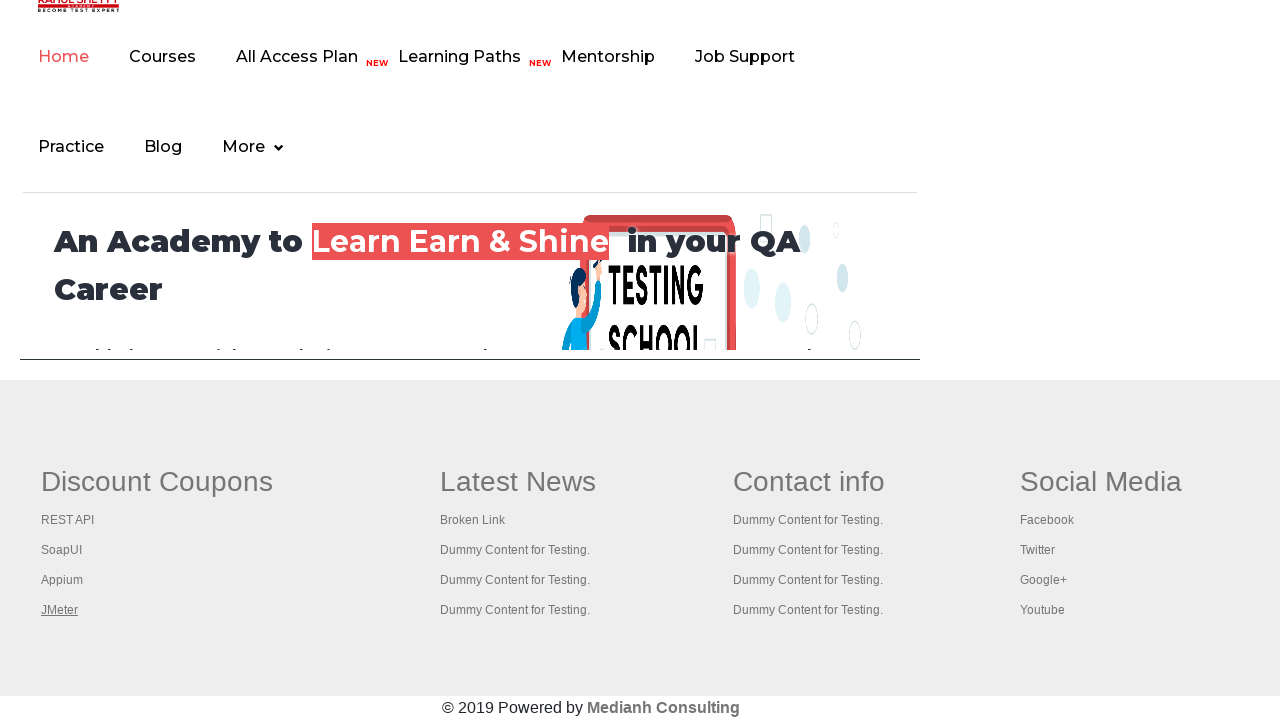

Switched to a new page/tab
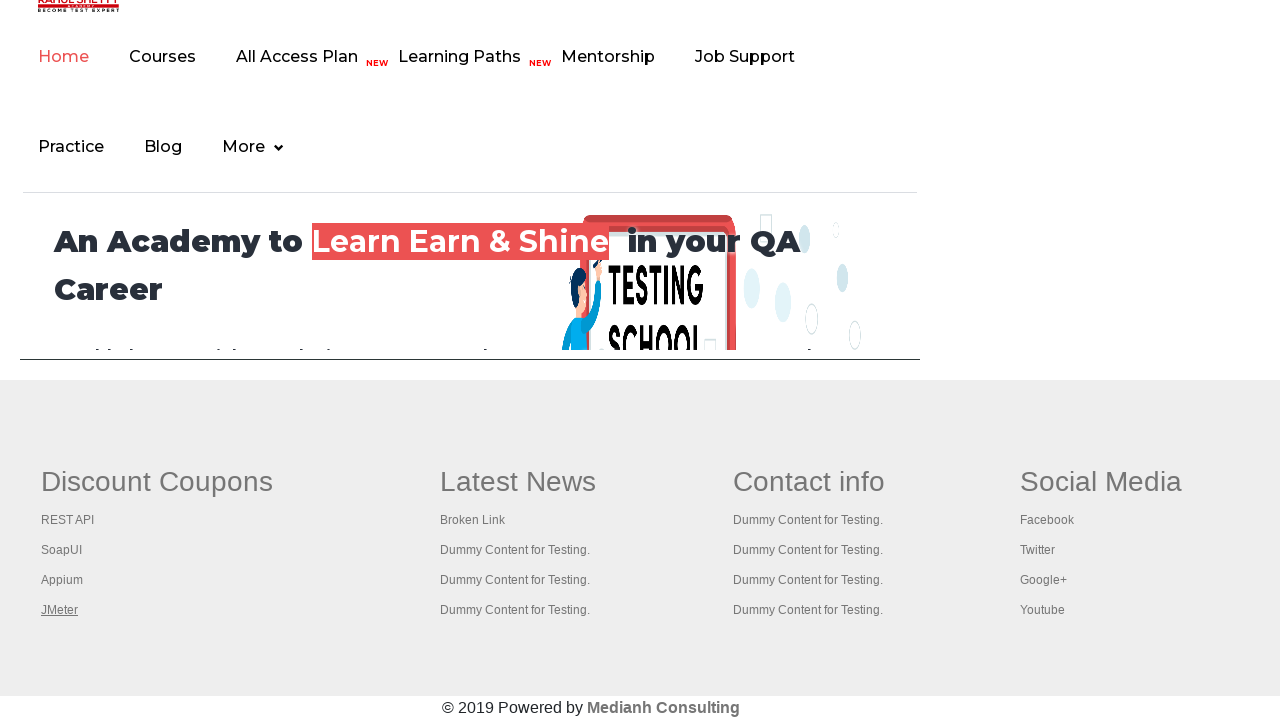

Page loaded with domcontentloaded state
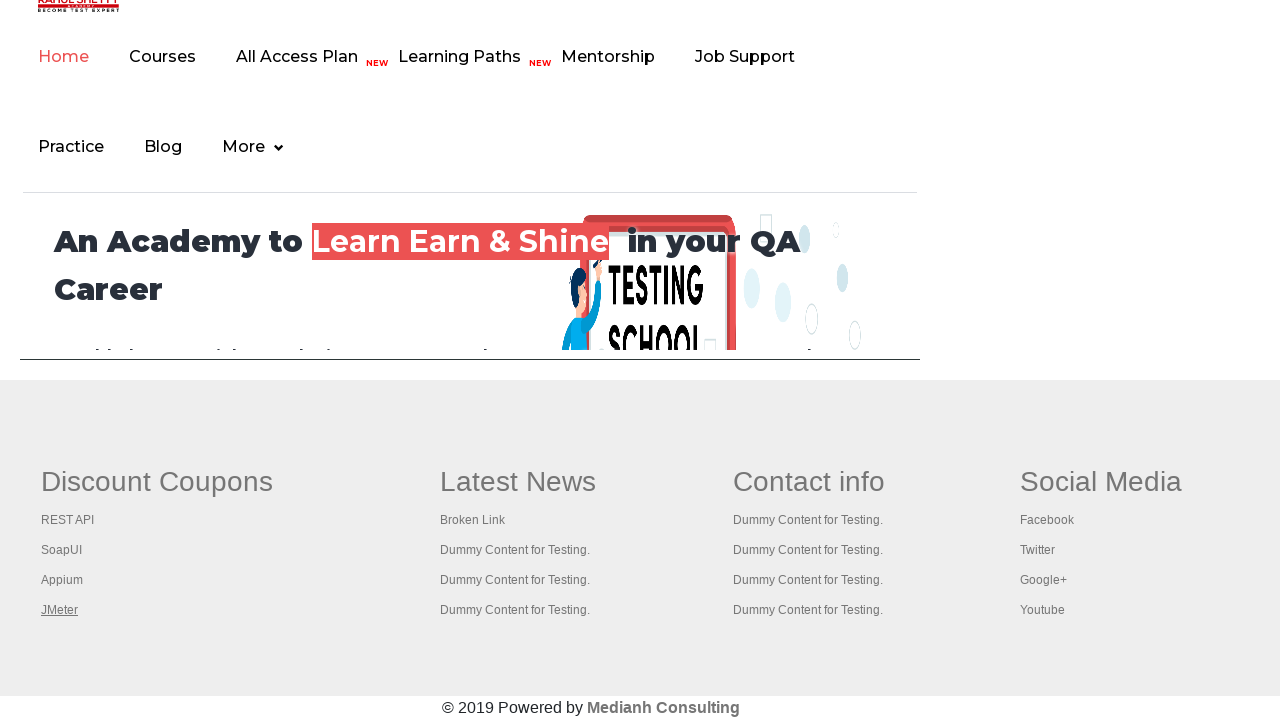

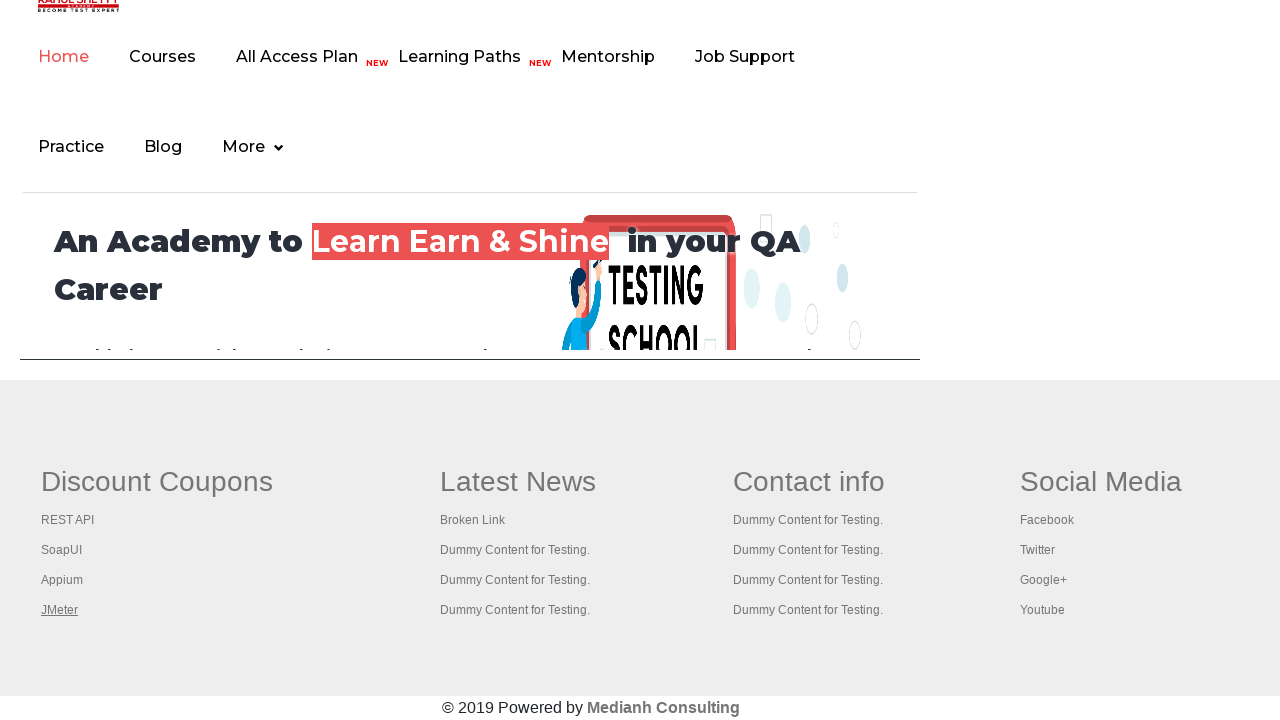